Tests that edits are saved when the input field loses focus (blur event)

Starting URL: https://demo.playwright.dev/todomvc

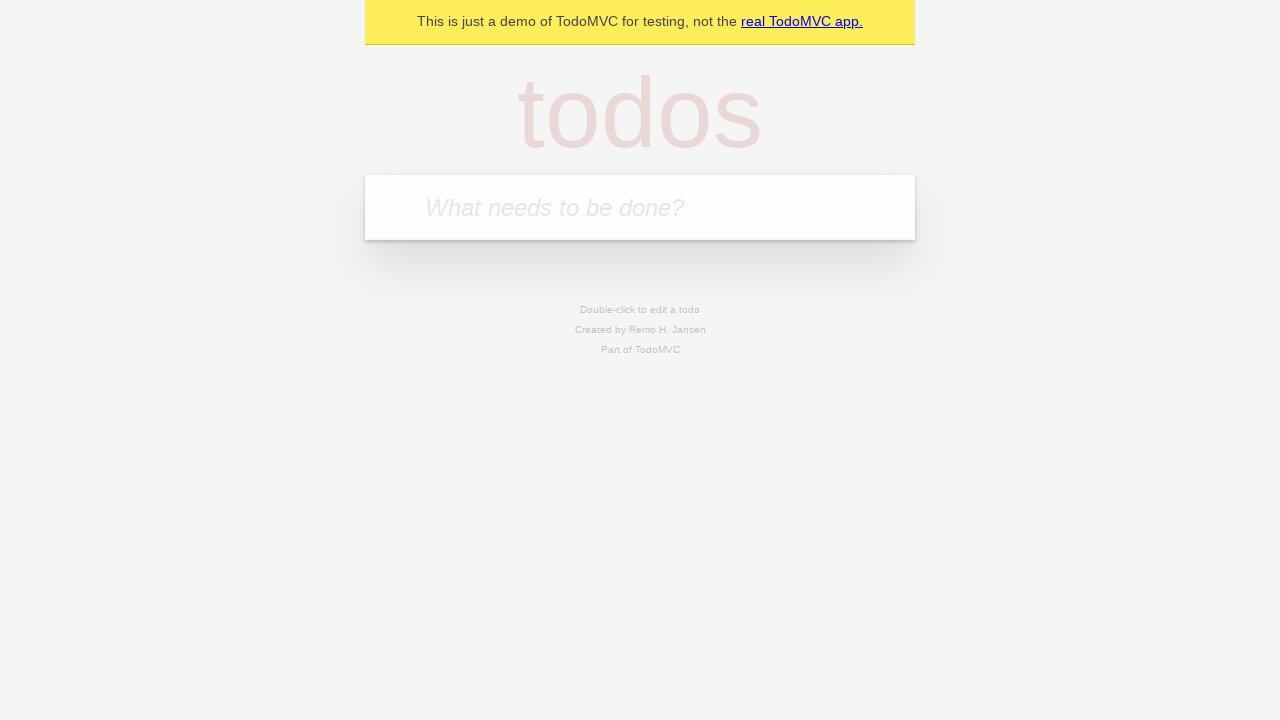

Filled input field with 'buy some cheese' on internal:attr=[placeholder="What needs to be done?"i]
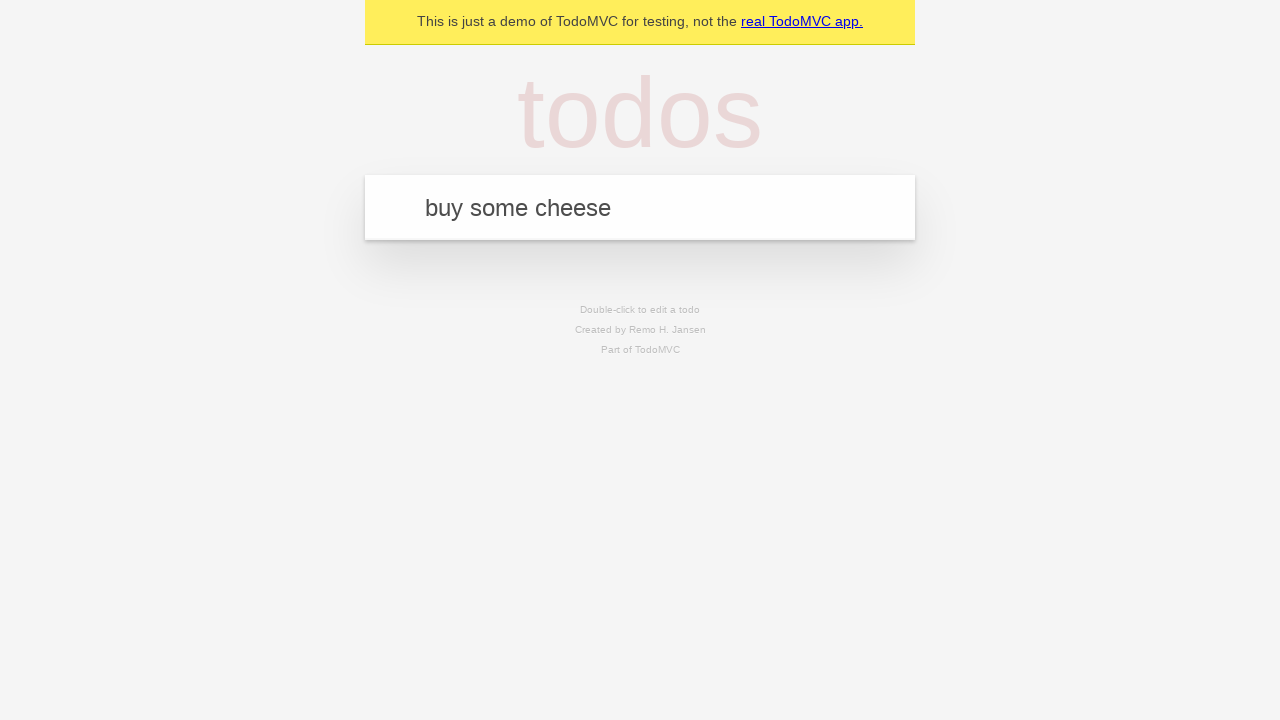

Pressed Enter to create first todo item on internal:attr=[placeholder="What needs to be done?"i]
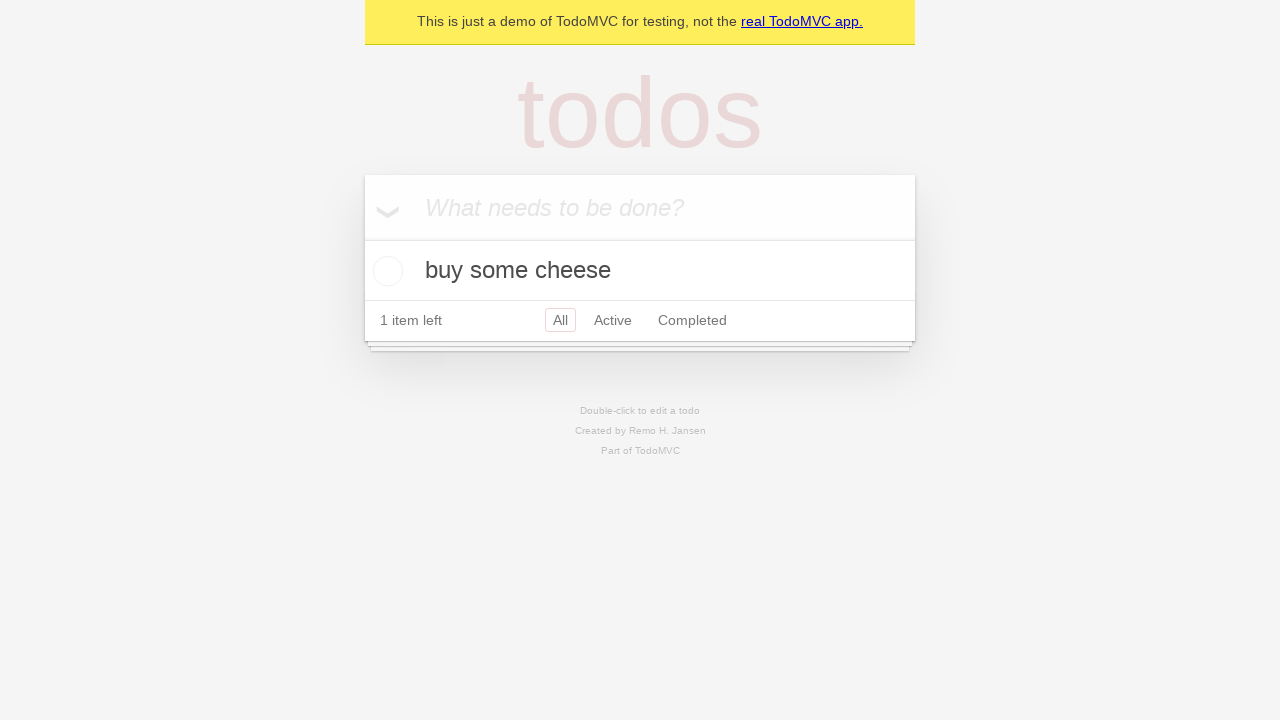

Filled input field with 'feed the cat' on internal:attr=[placeholder="What needs to be done?"i]
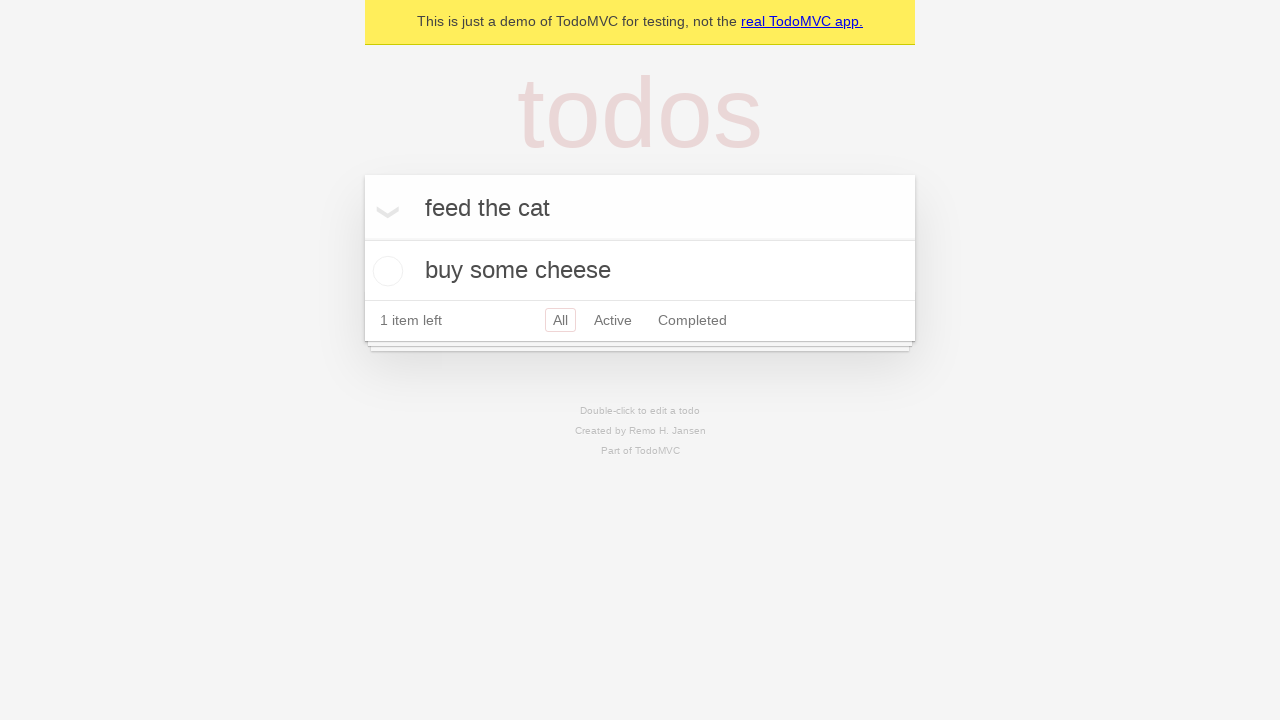

Pressed Enter to create second todo item on internal:attr=[placeholder="What needs to be done?"i]
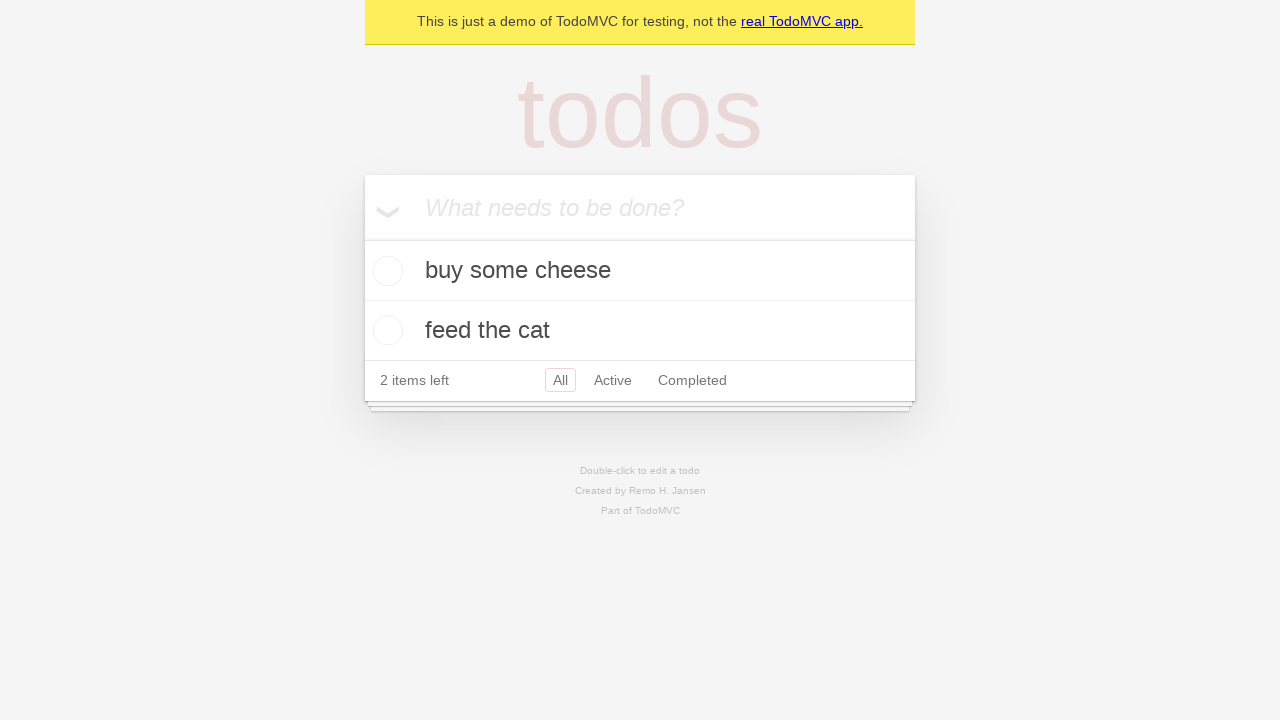

Filled input field with 'book a doctors appointment' on internal:attr=[placeholder="What needs to be done?"i]
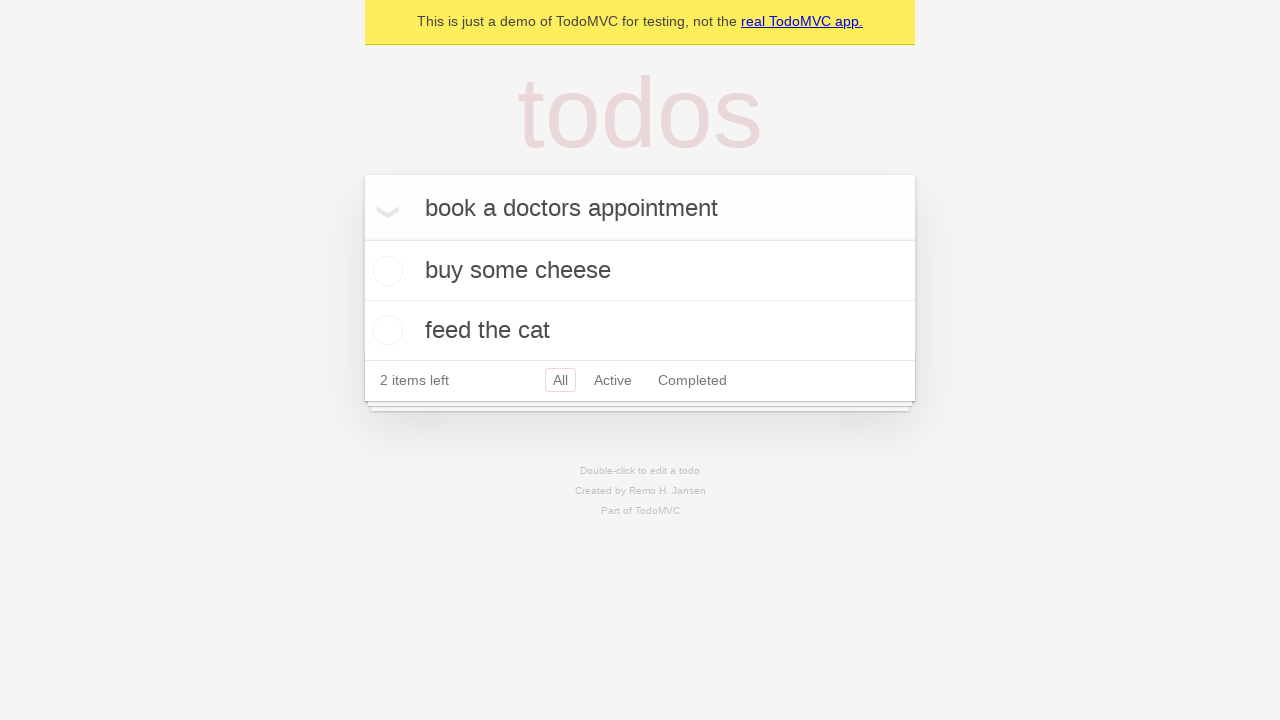

Pressed Enter to create third todo item on internal:attr=[placeholder="What needs to be done?"i]
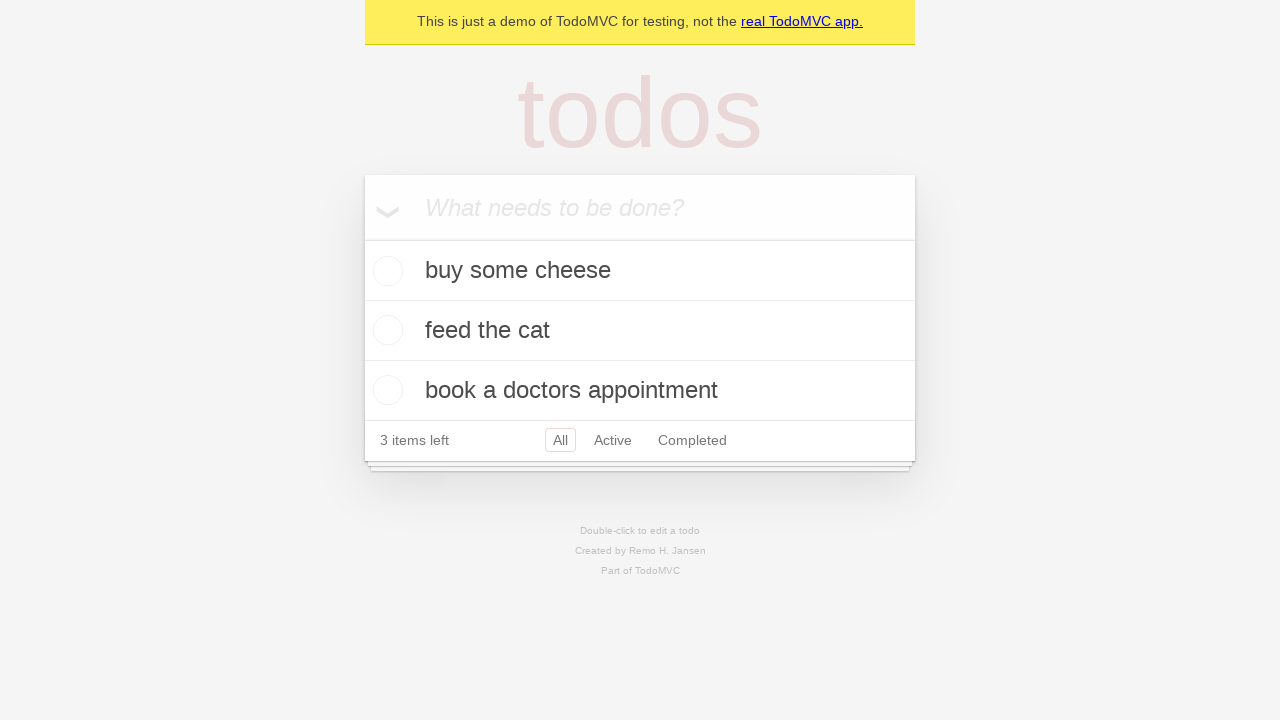

Double-clicked second todo item to enter edit mode at (640, 331) on internal:testid=[data-testid="todo-item"s] >> nth=1
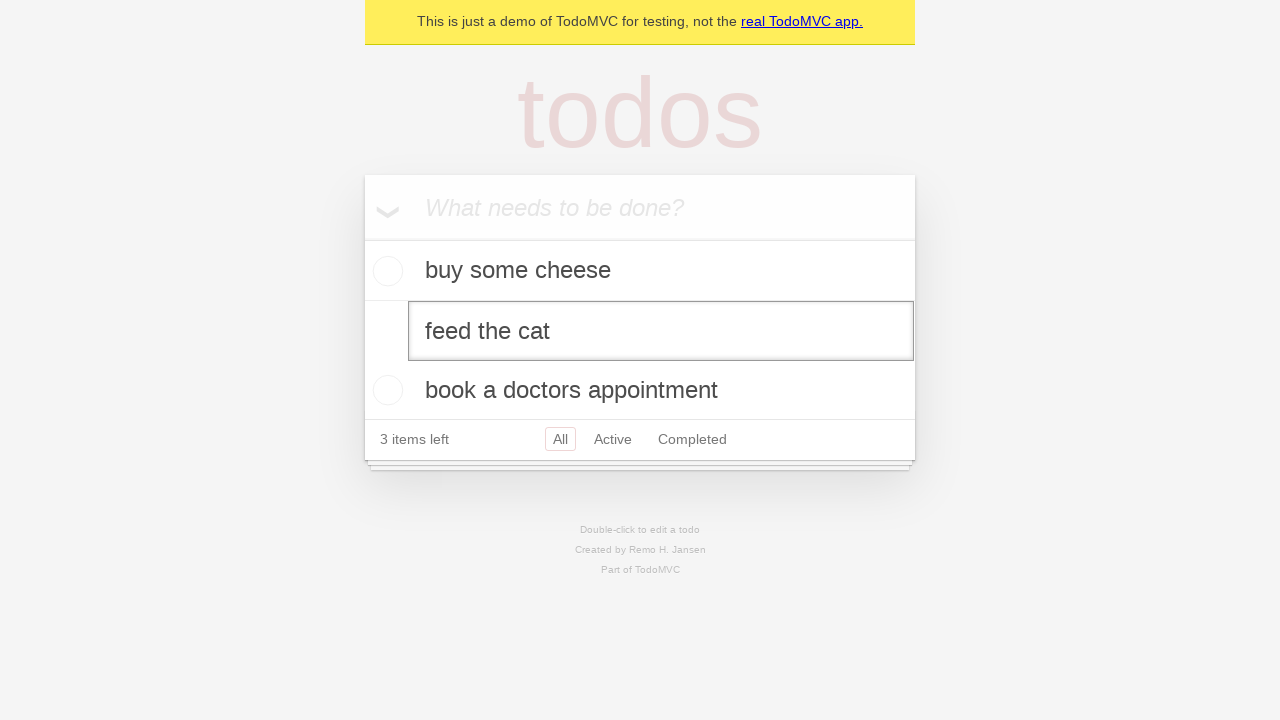

Filled edit field with 'buy some sausages' on internal:testid=[data-testid="todo-item"s] >> nth=1 >> internal:role=textbox[nam
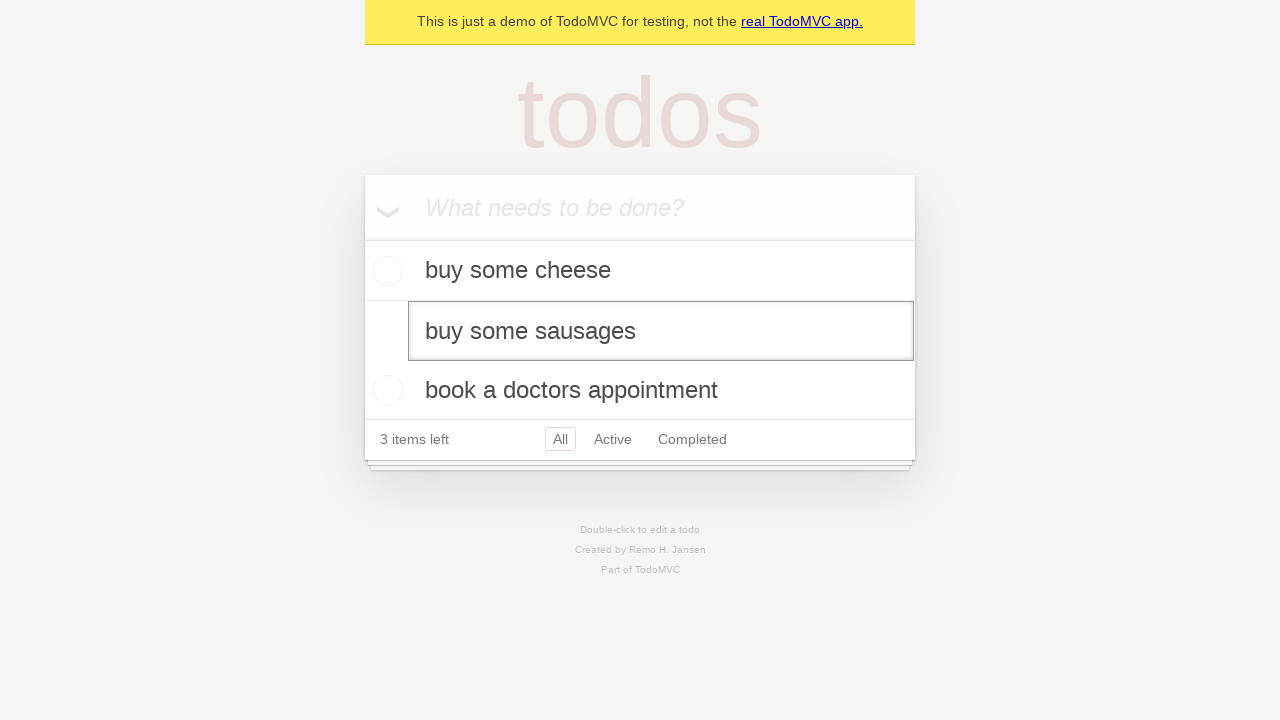

Triggered blur event on edit field to save changes
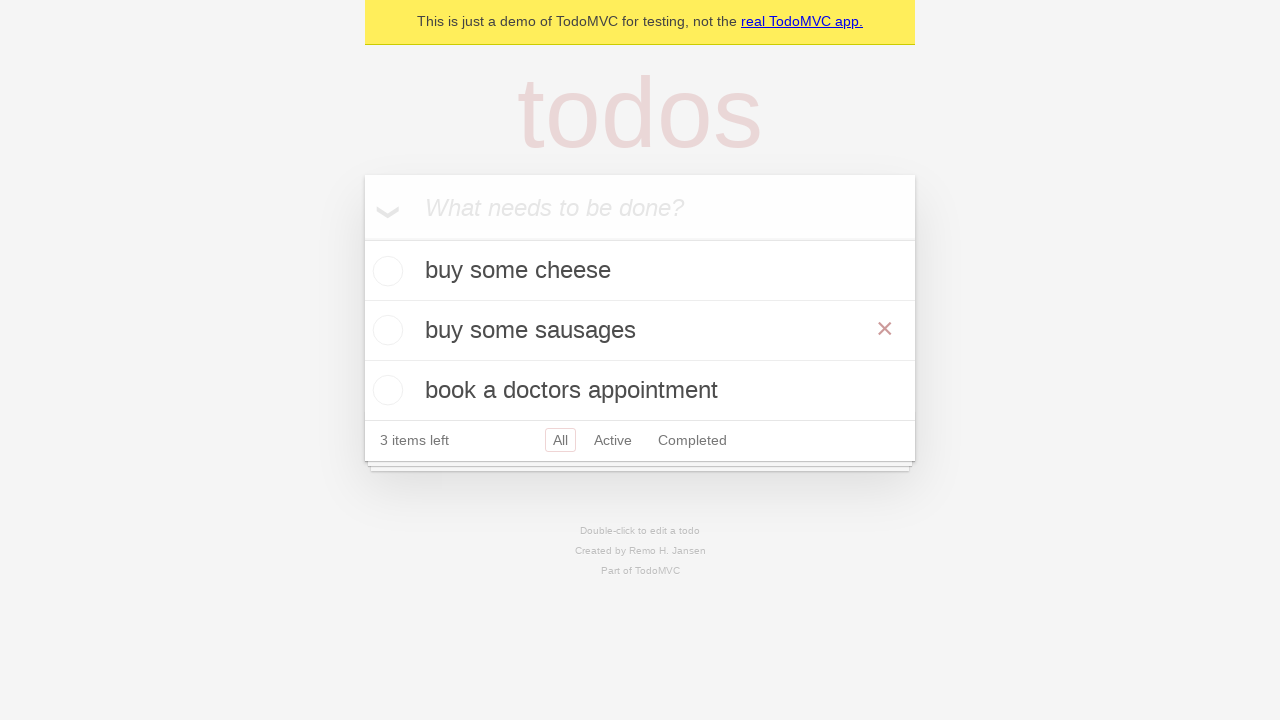

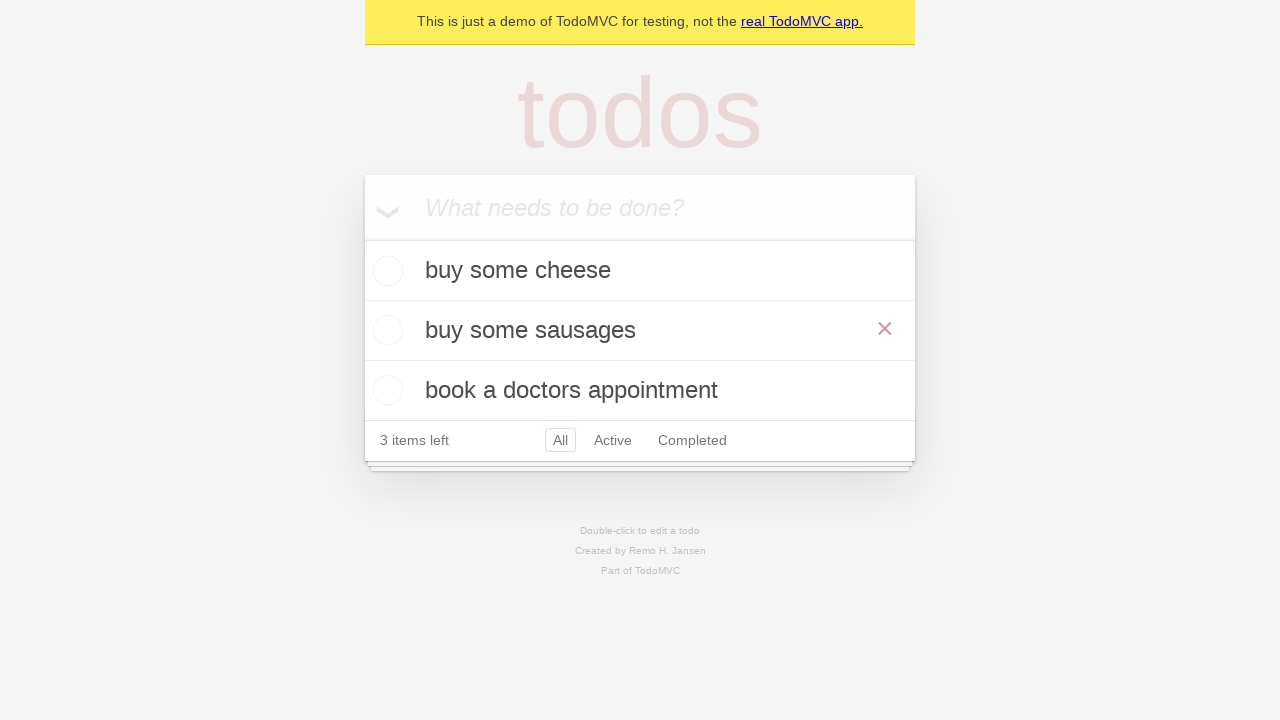